Tests JavaScript alert handling by interacting with different types of alerts including simple alert acceptance and prompt input

Starting URL: https://the-internet.herokuapp.com/javascript_alerts

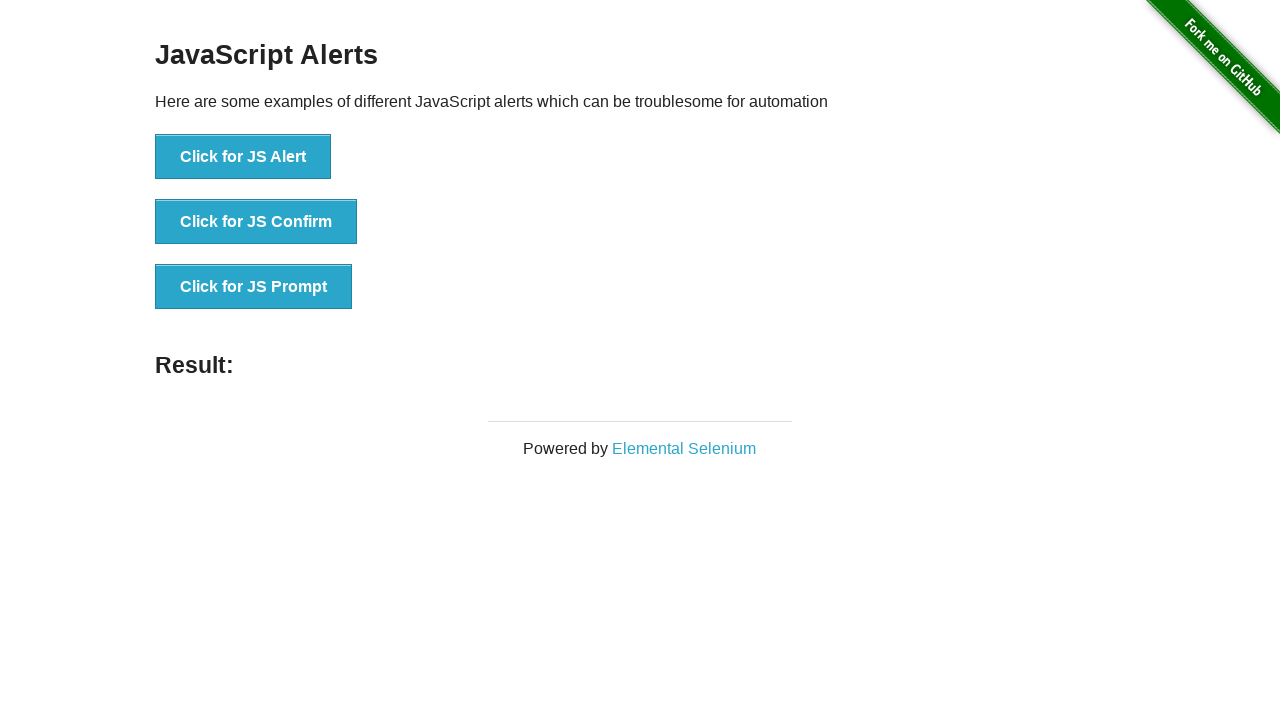

Clicked button to trigger JavaScript alert at (243, 157) on xpath=//button[contains(text(),'Click for JS Alert')]
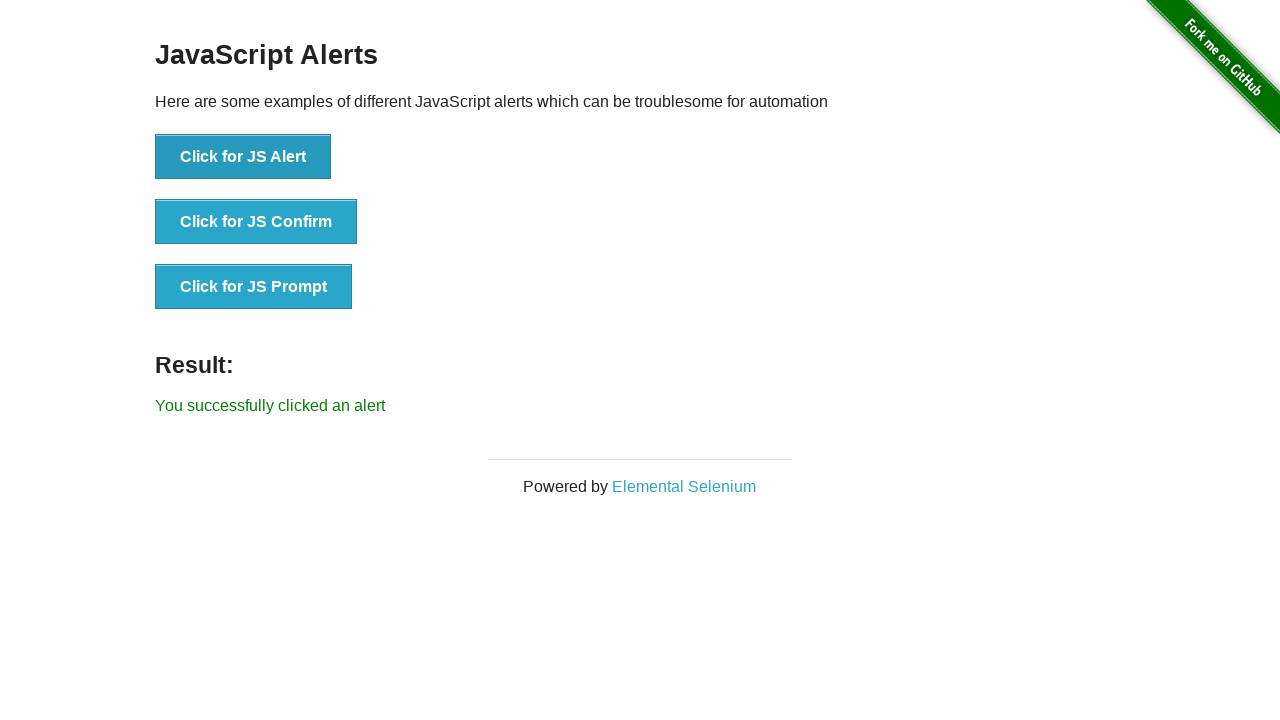

Set up dialog handler to accept alert
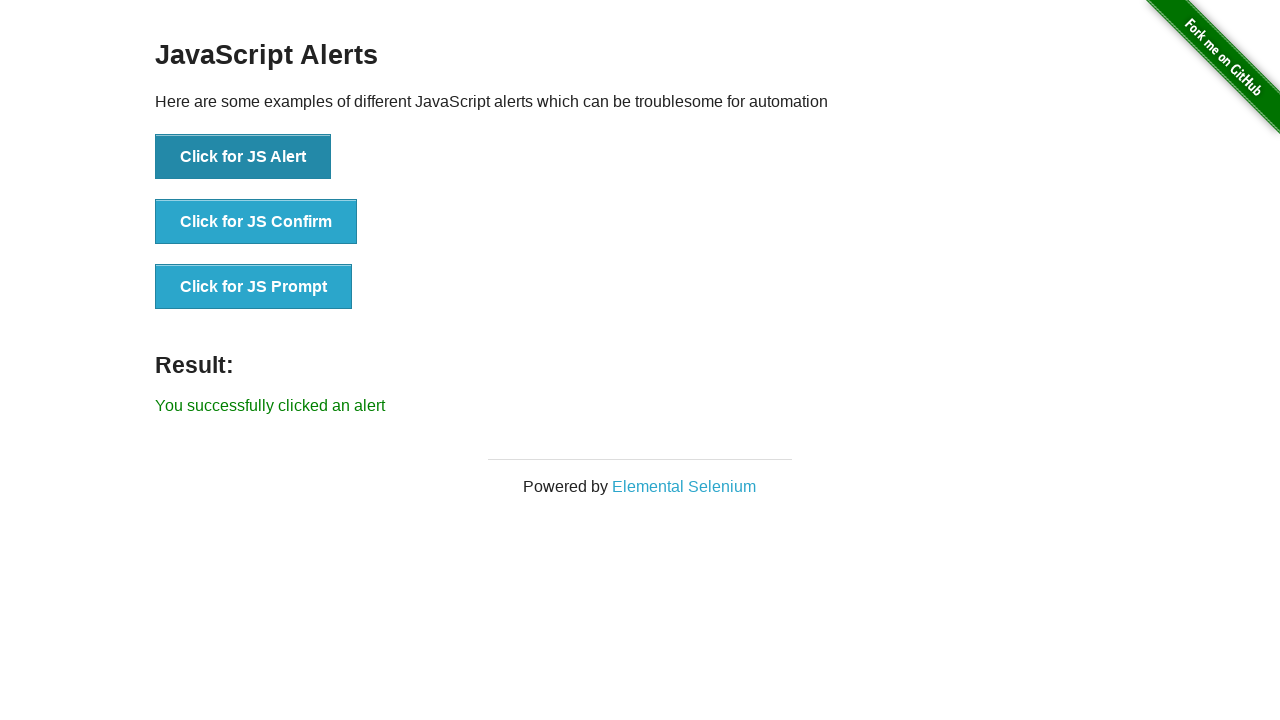

Clicked button to trigger JavaScript prompt at (254, 287) on xpath=//button[contains(text(),'Click for JS Prompt')]
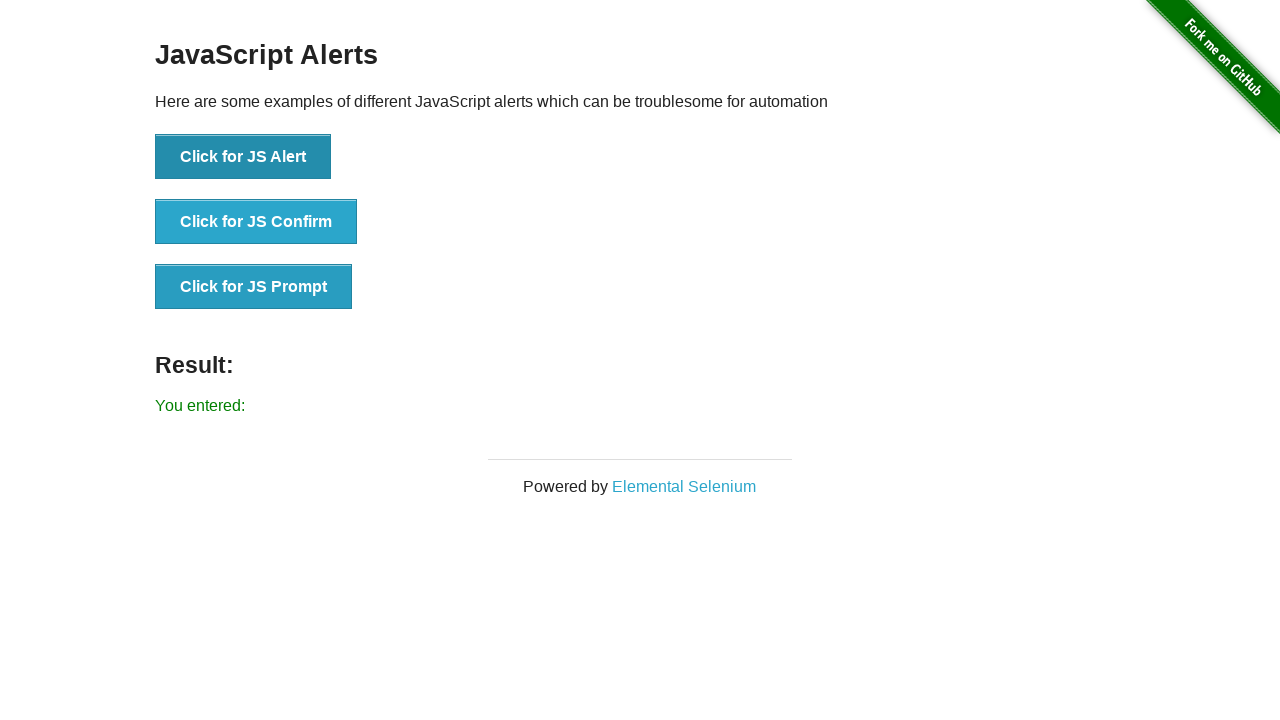

Set up dialog handler to accept prompt with input 'Hello'
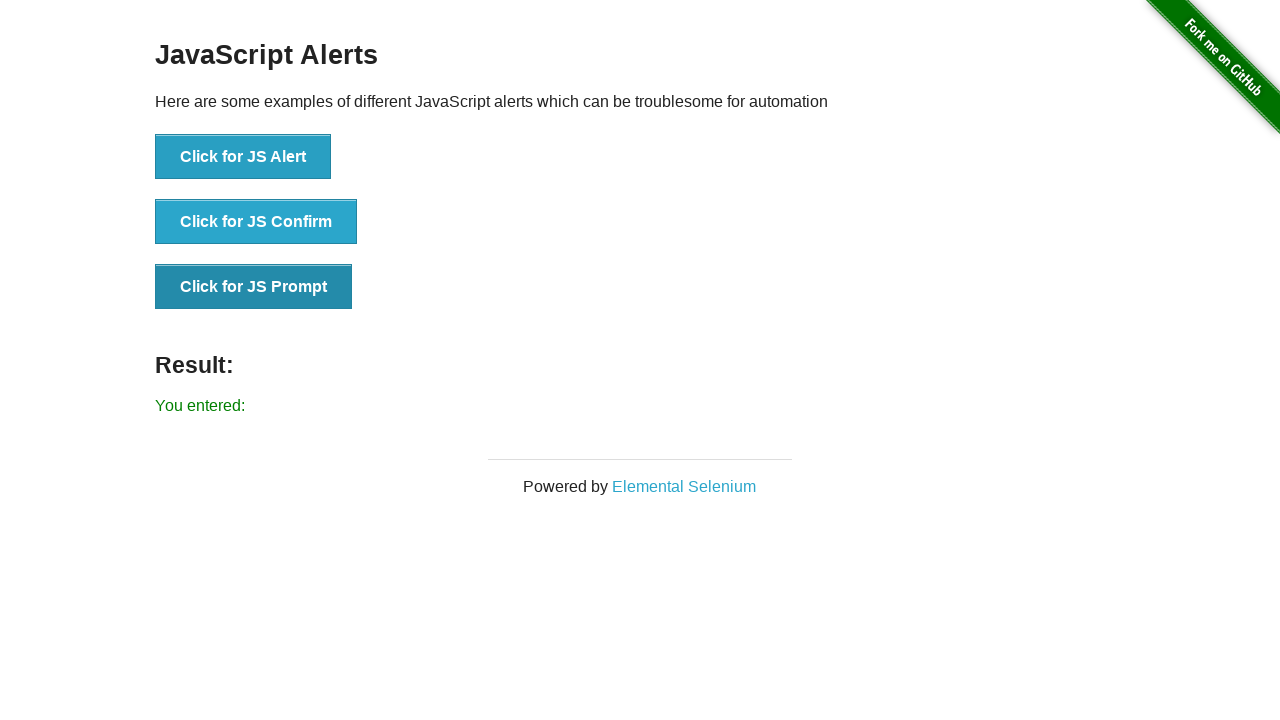

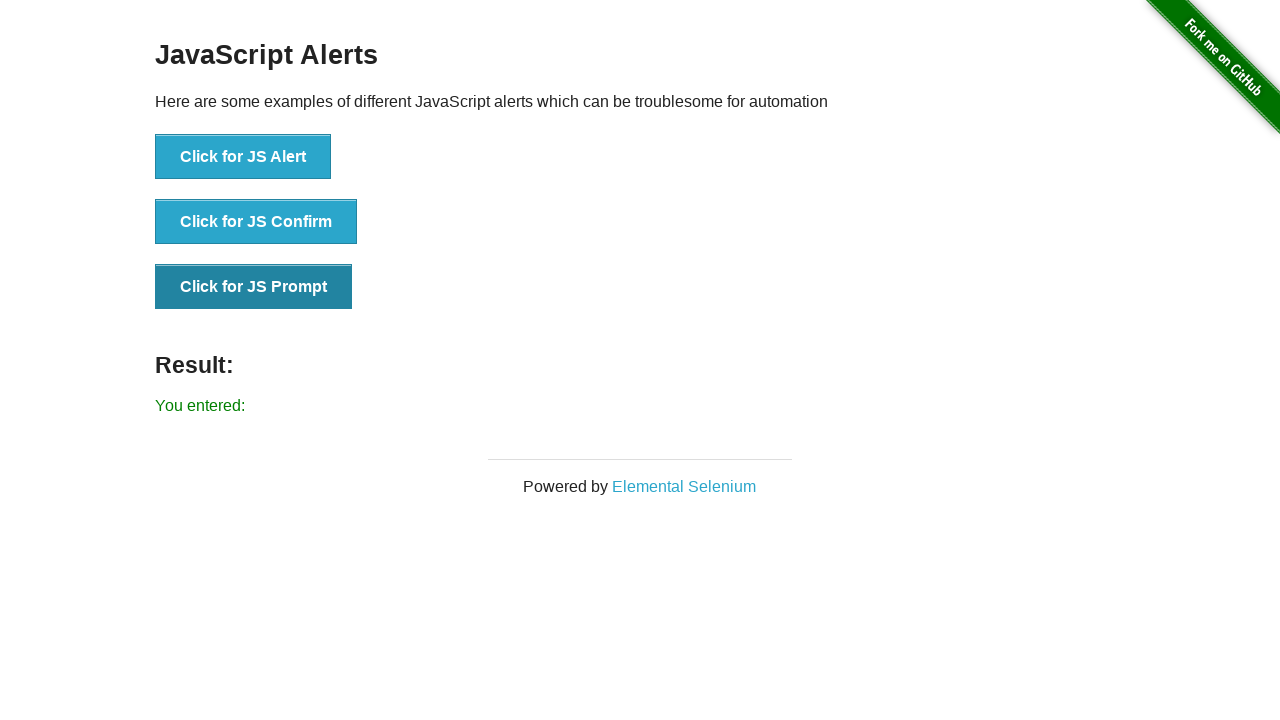